Tests a registration form by filling in first name, last name, and email fields, then submitting and verifying the success message

Starting URL: http://suninjuly.github.io/registration1.html

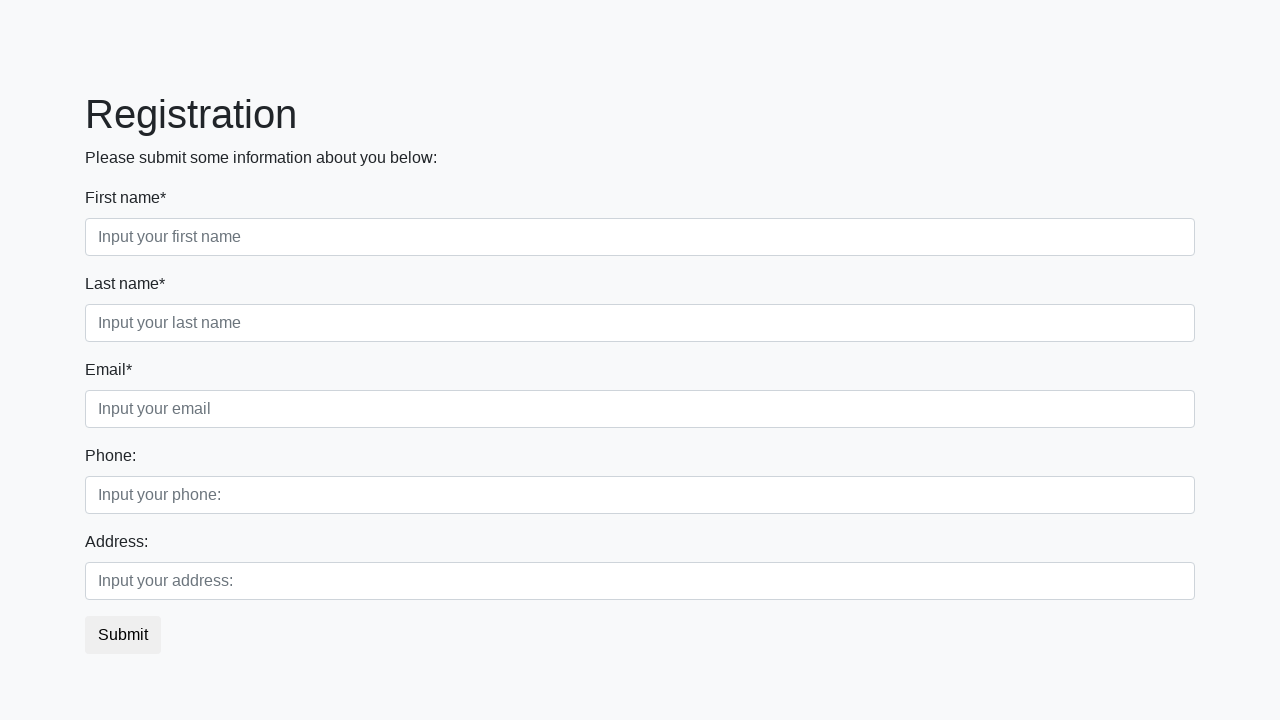

Filled first name field with 'Ivan' on //input[@placeholder='Input your first name']
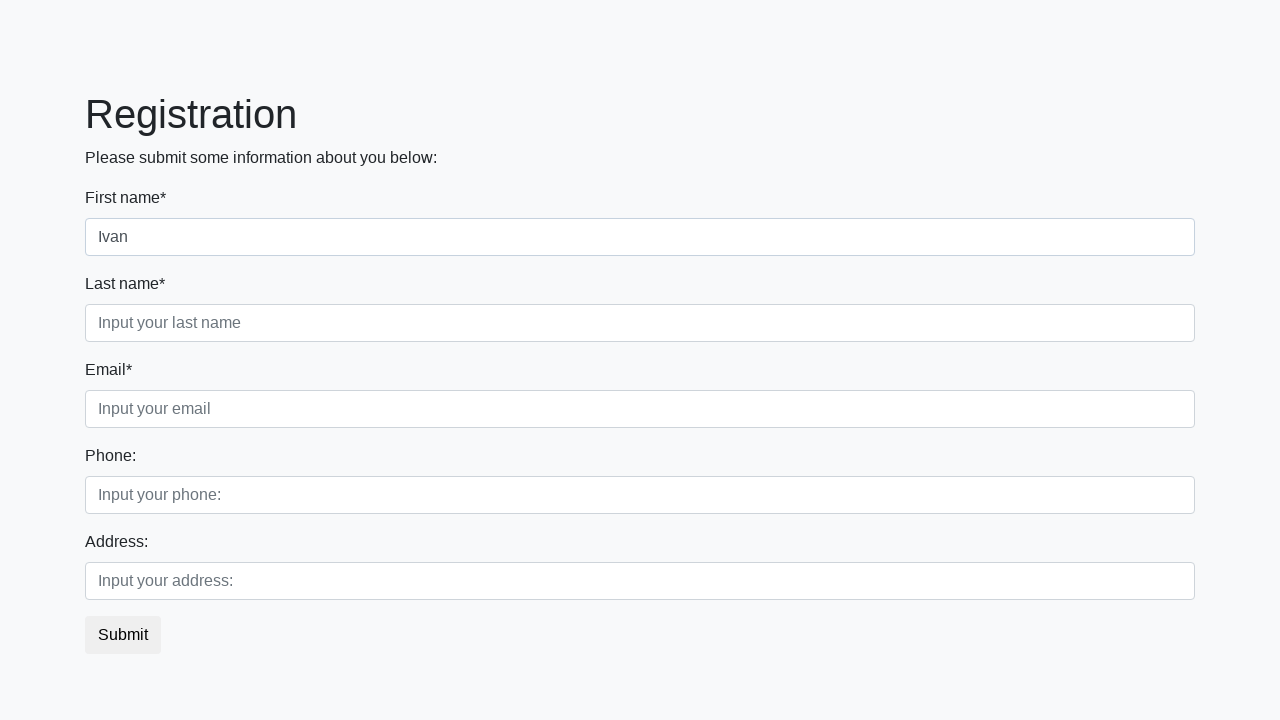

Filled last name field with 'Petrov' on //input[@placeholder='Input your last name']
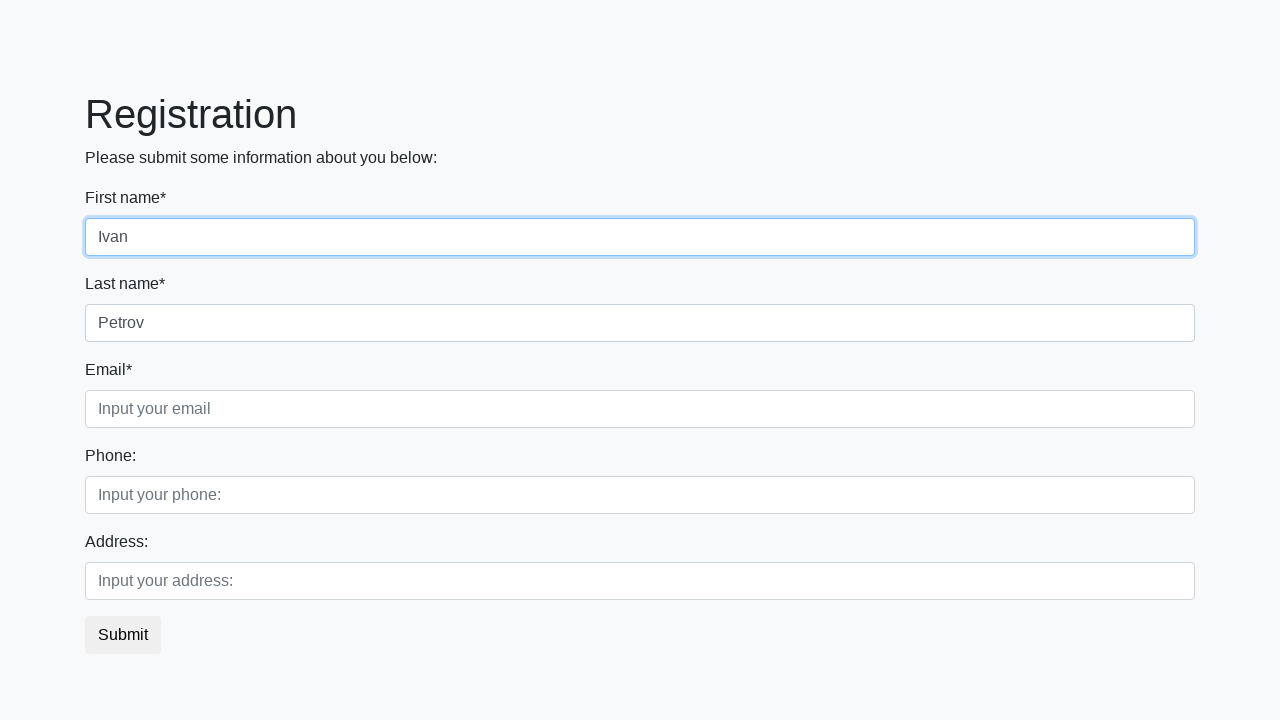

Filled email field with 'jose@yandex.ru' on //input[@placeholder='Input your email']
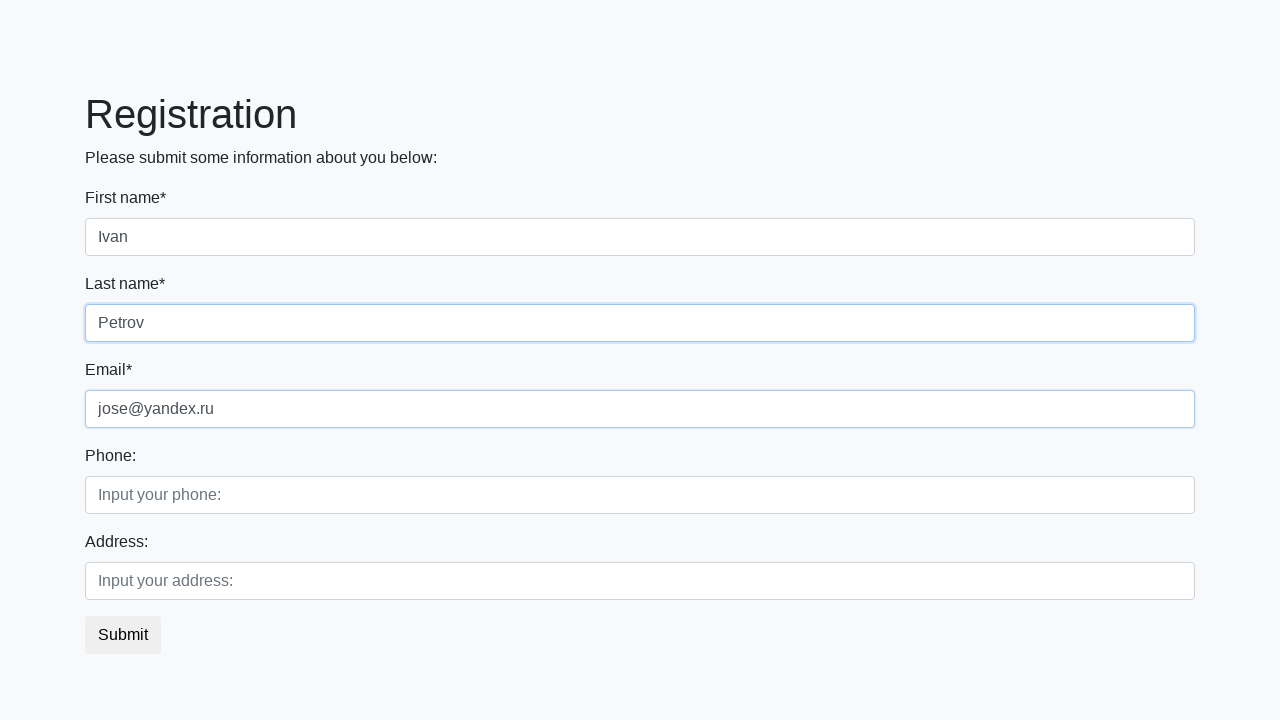

Clicked submit button at (123, 635) on button.btn
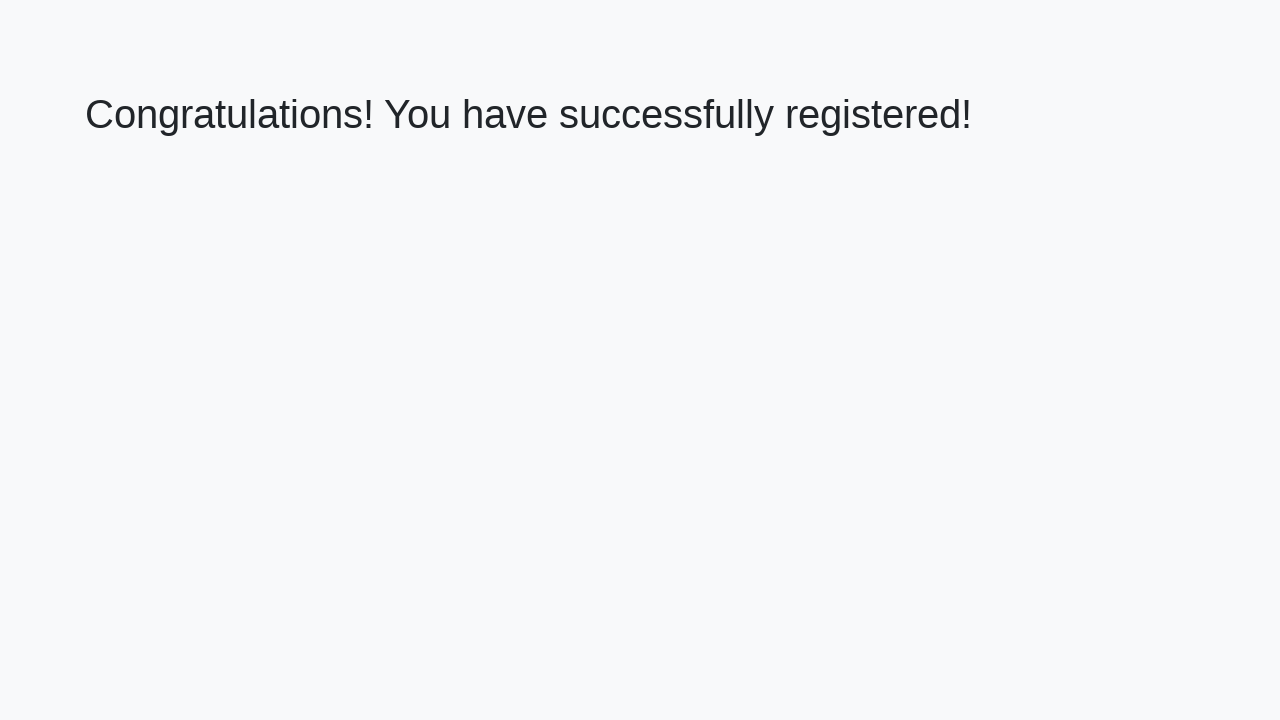

Success message heading loaded
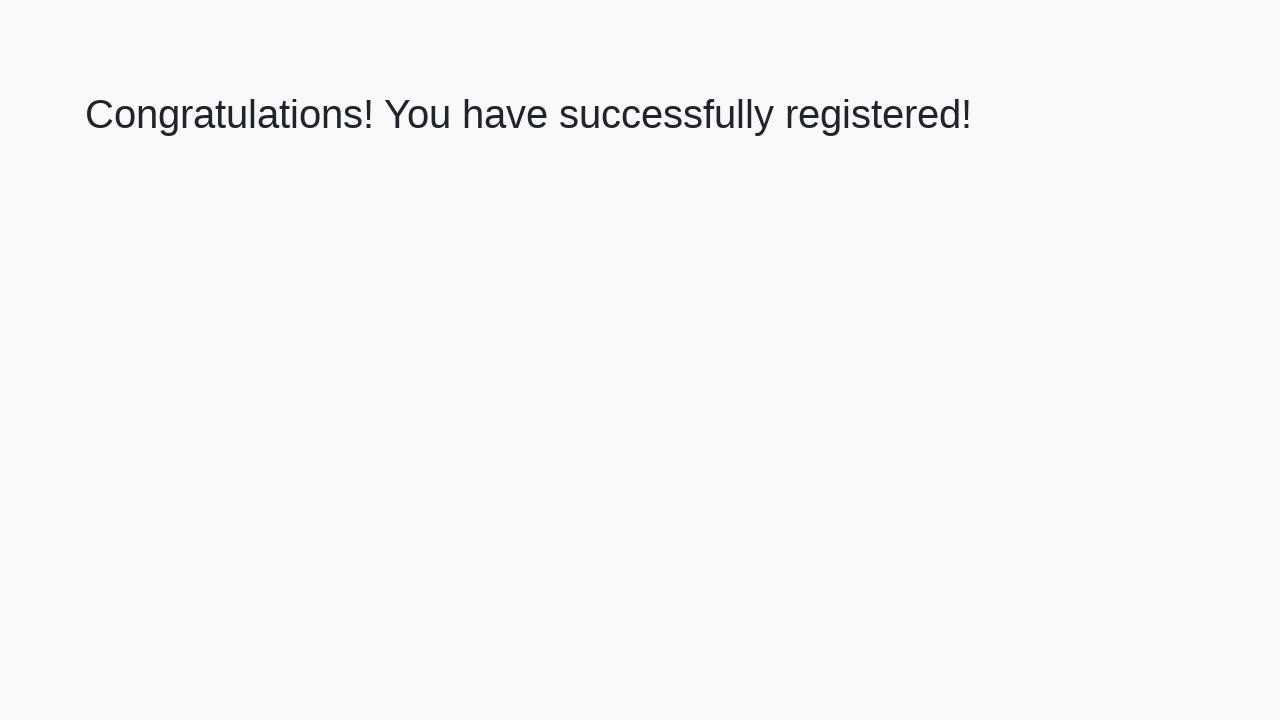

Retrieved success message text
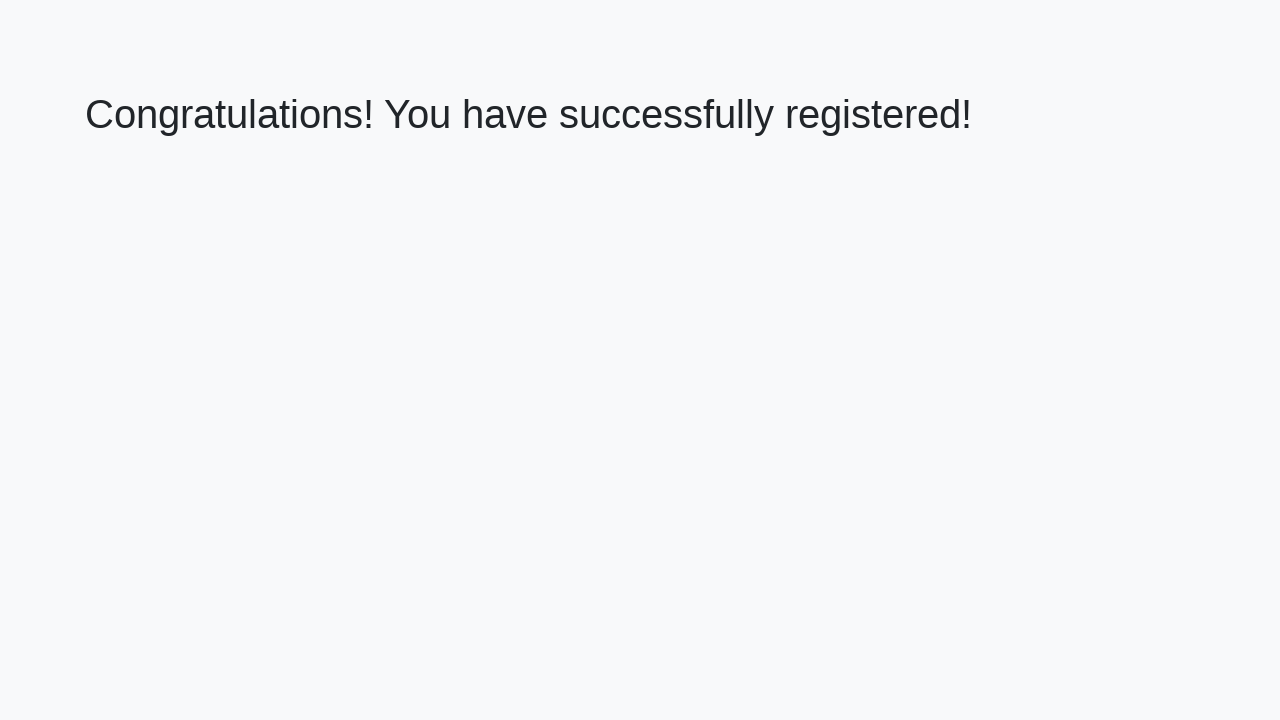

Verified success message: 'Congratulations! You have successfully registered!'
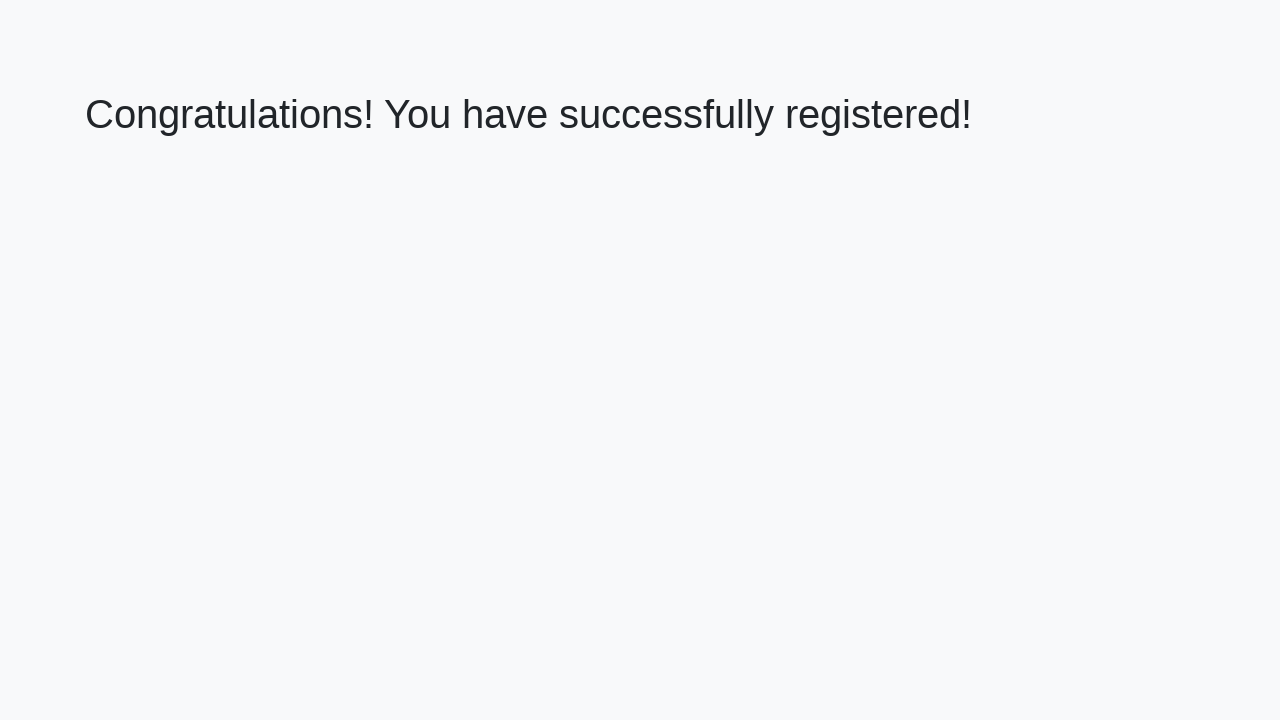

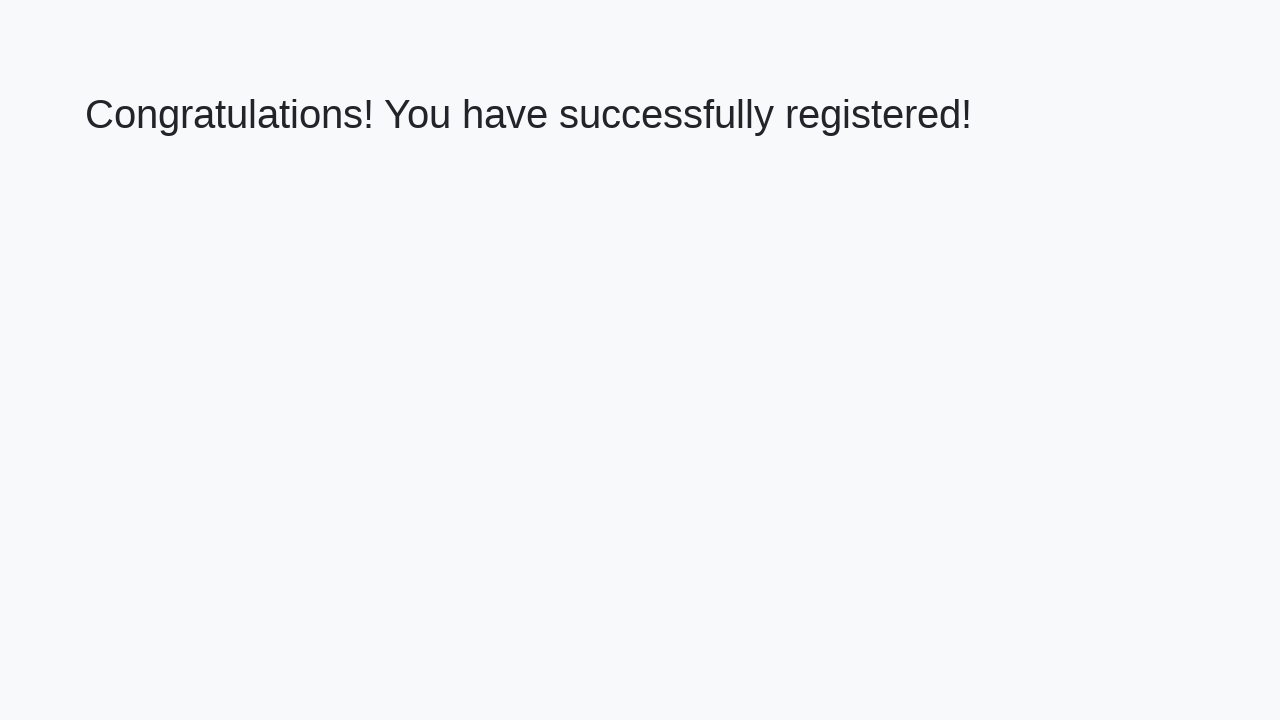